Navigates to Automation Exercise website and verifies that images and links are present on the page

Starting URL: https://www.automationexercise.com/

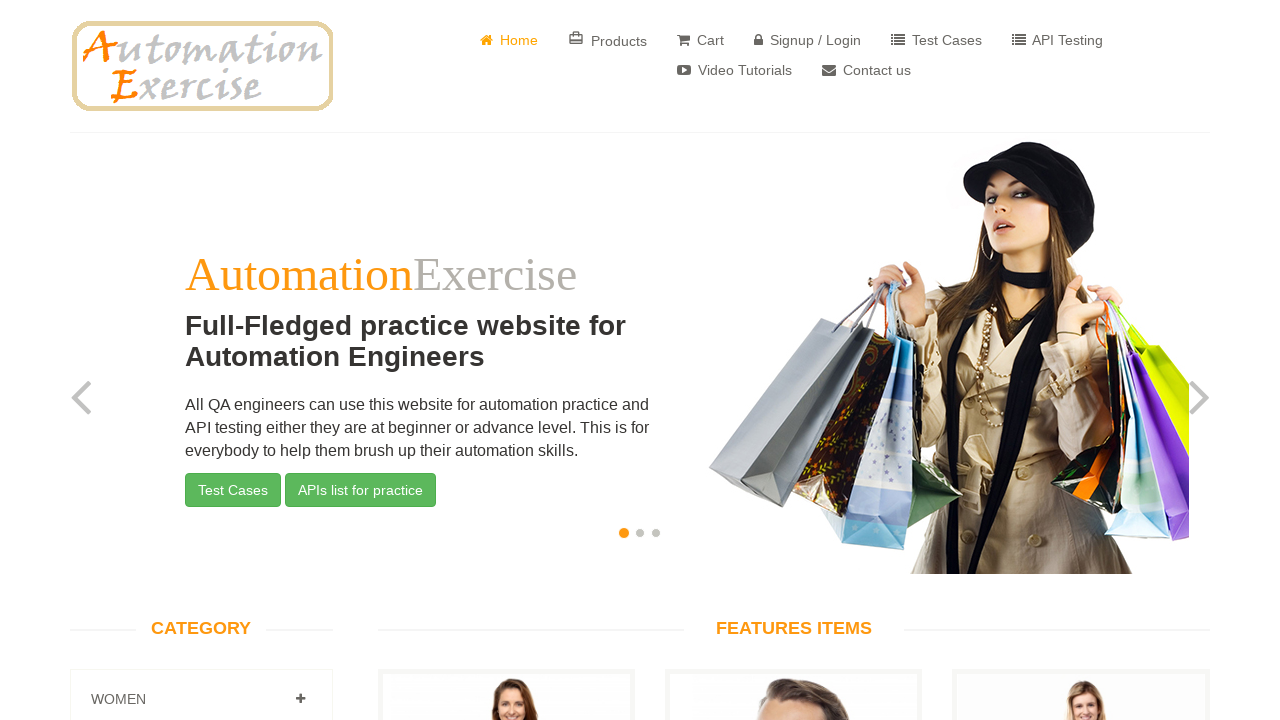

Navigated to Automation Exercise website
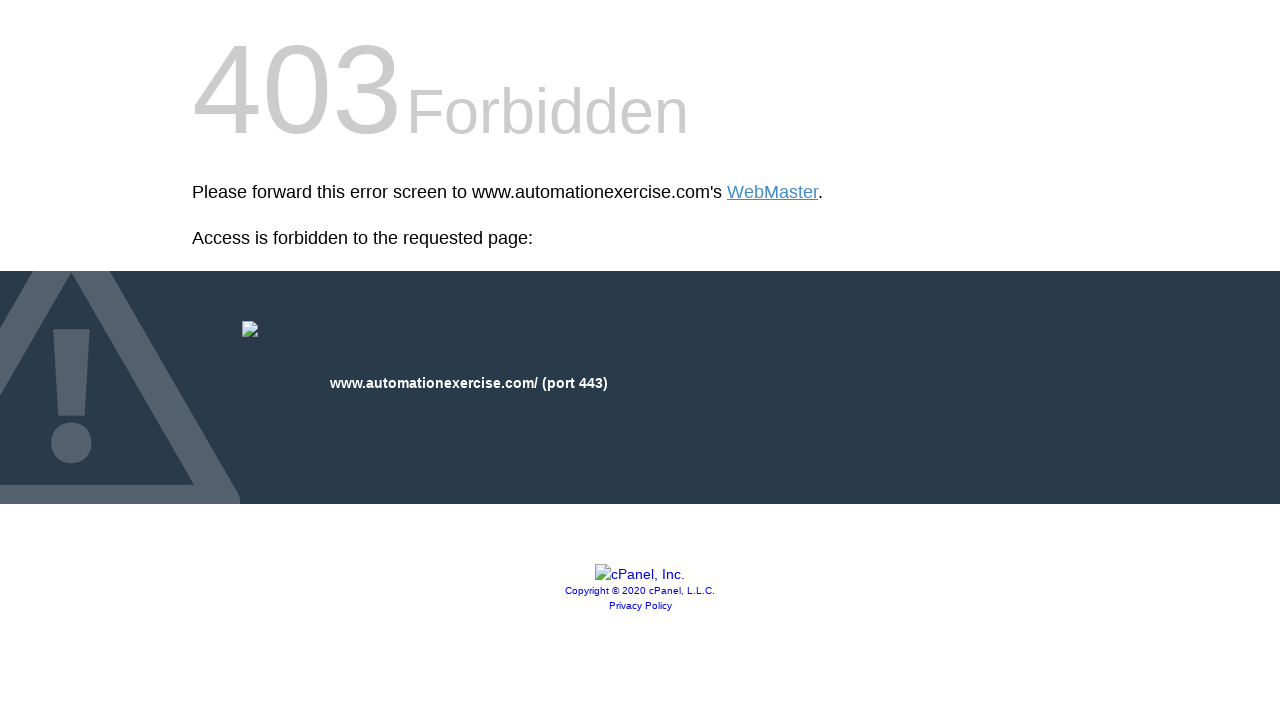

Verified that images are present on the page
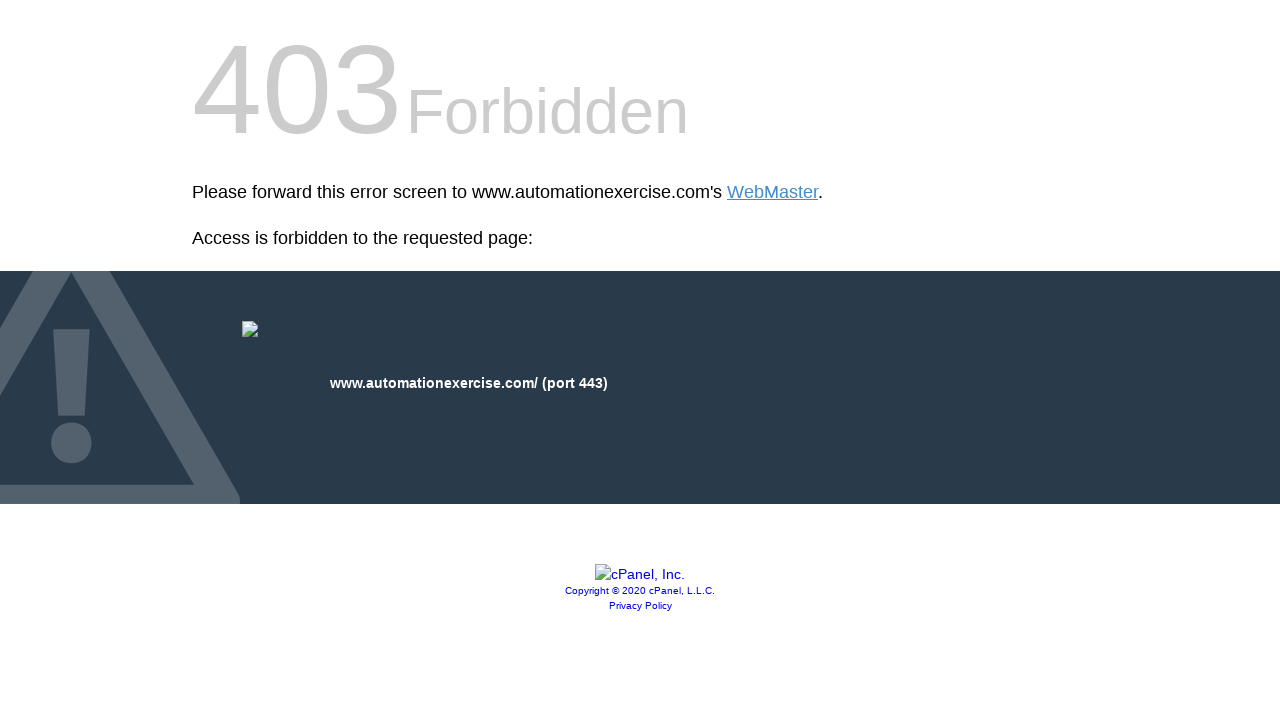

Verified that links are present on the page
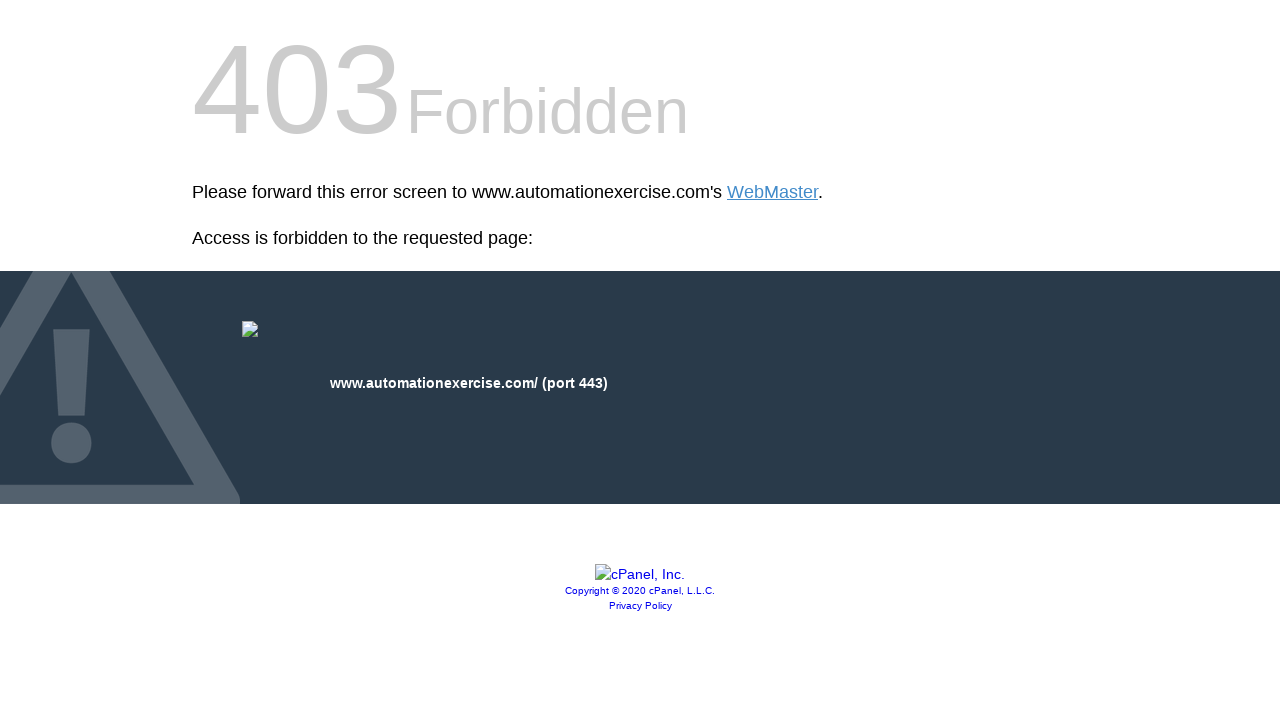

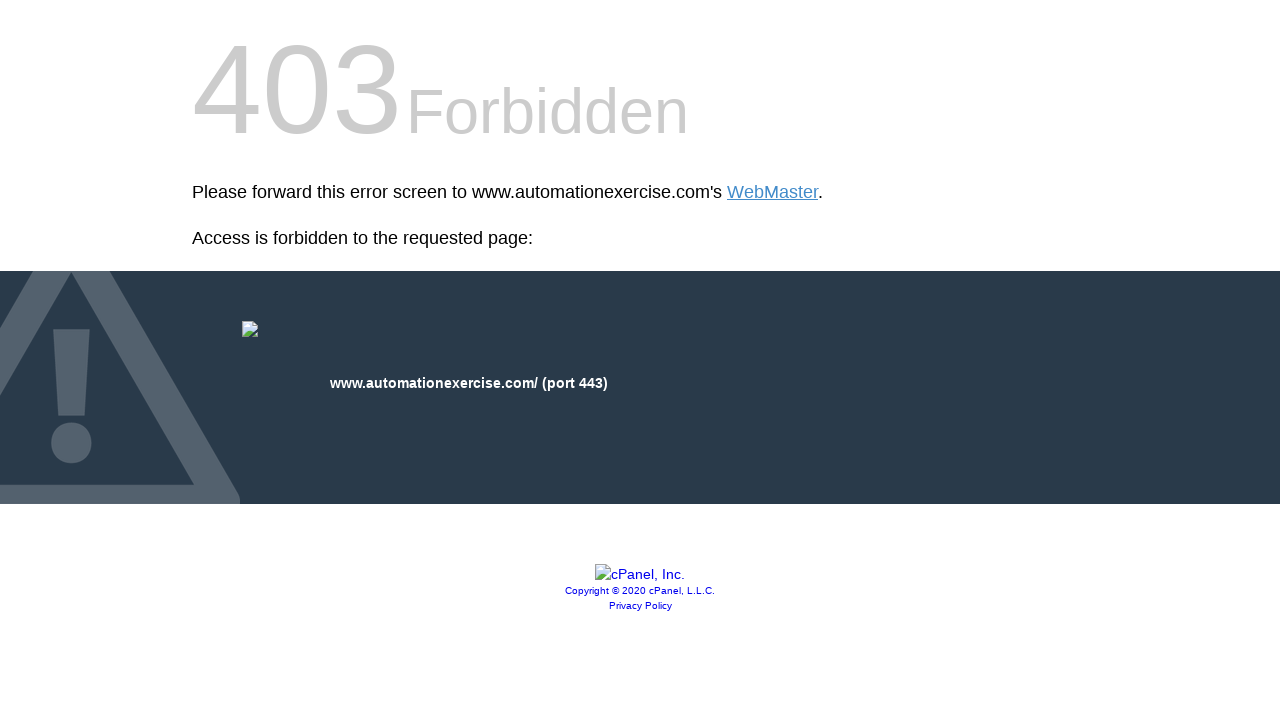